Tests mouse hover functionality by hovering over figure elements to reveal hidden profile names and links, verifying that the hidden content becomes visible after hover.

Starting URL: https://the-internet.herokuapp.com/hovers

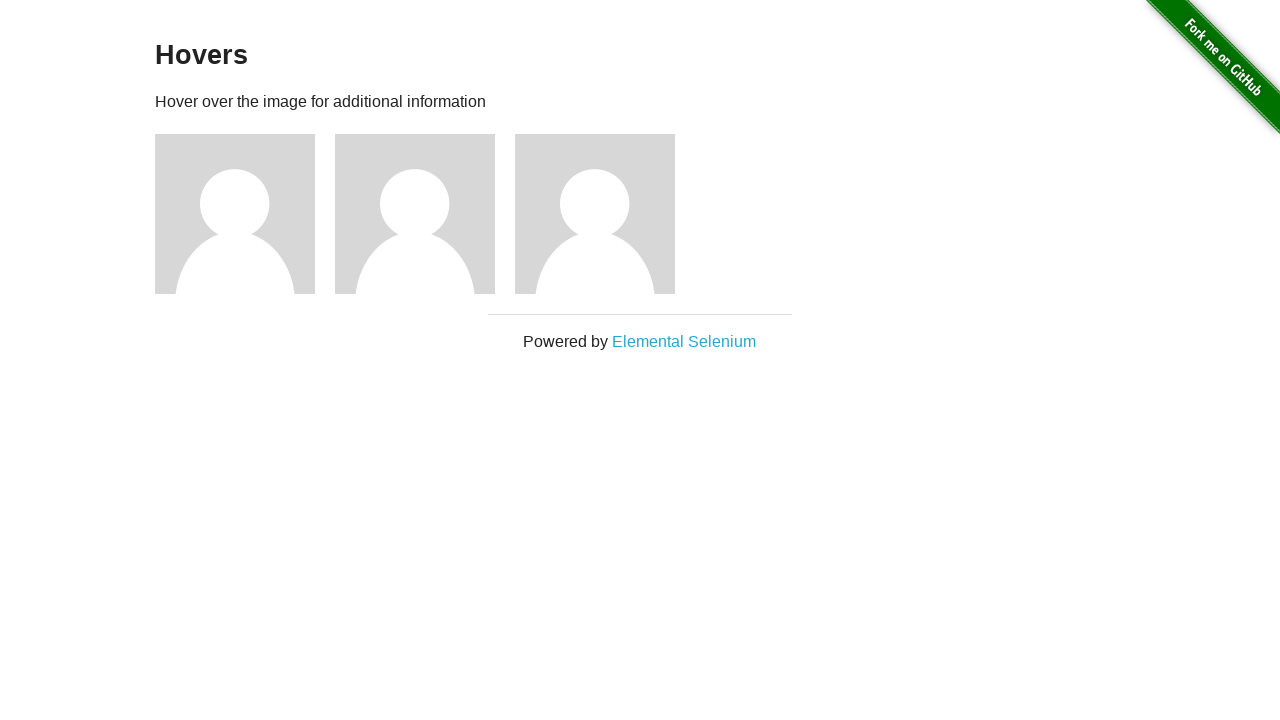

Waited for figure elements to load
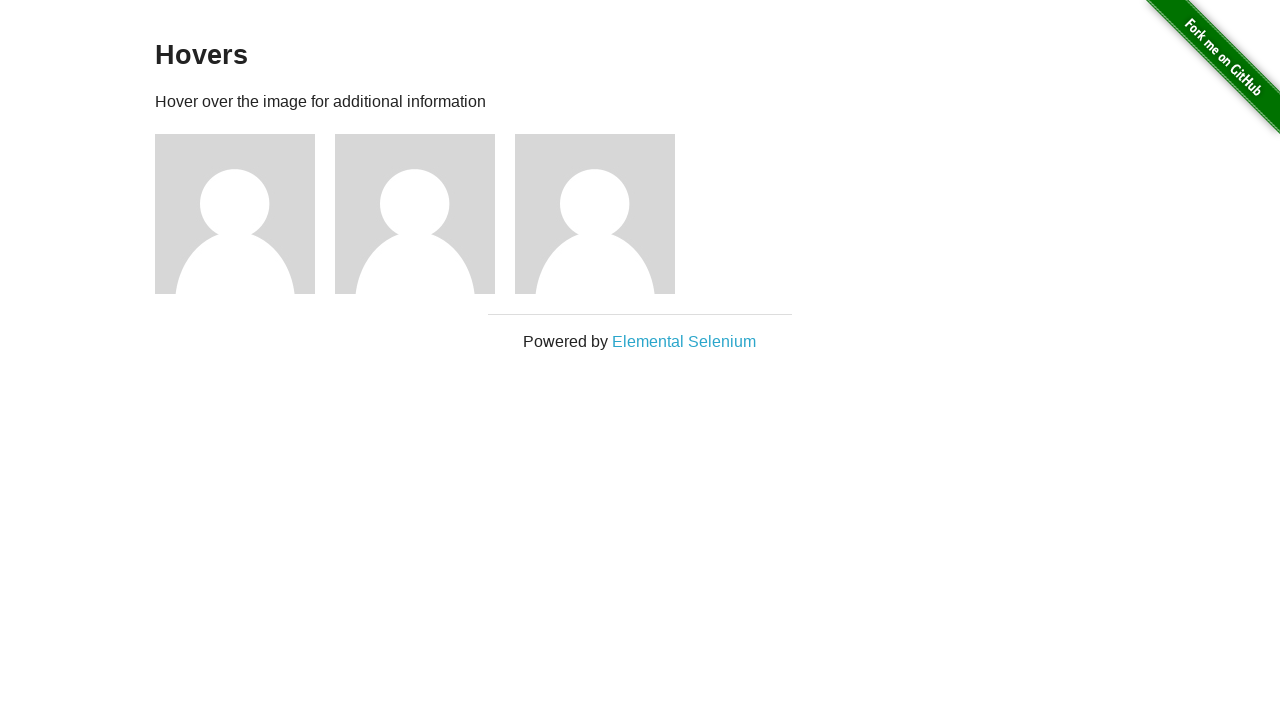

Retrieved all figure elements from the page
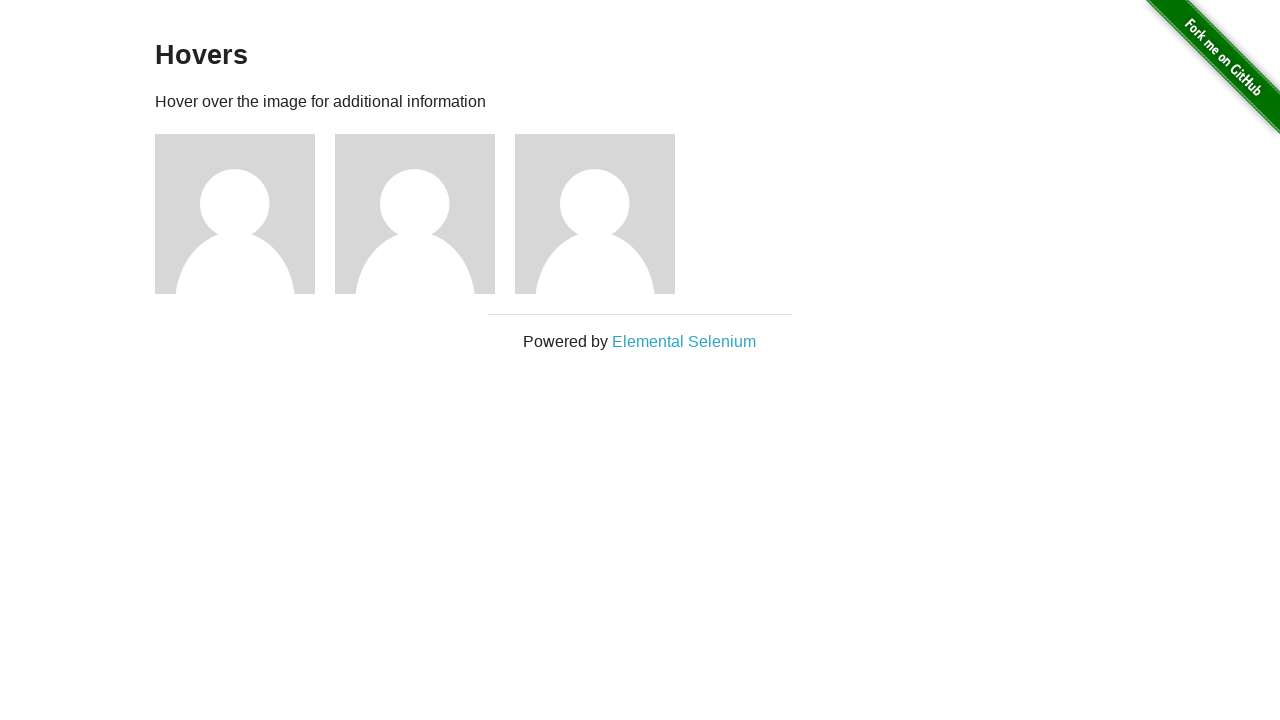

Hovered over a figure element to reveal hidden content at (245, 214) on .figure >> nth=0
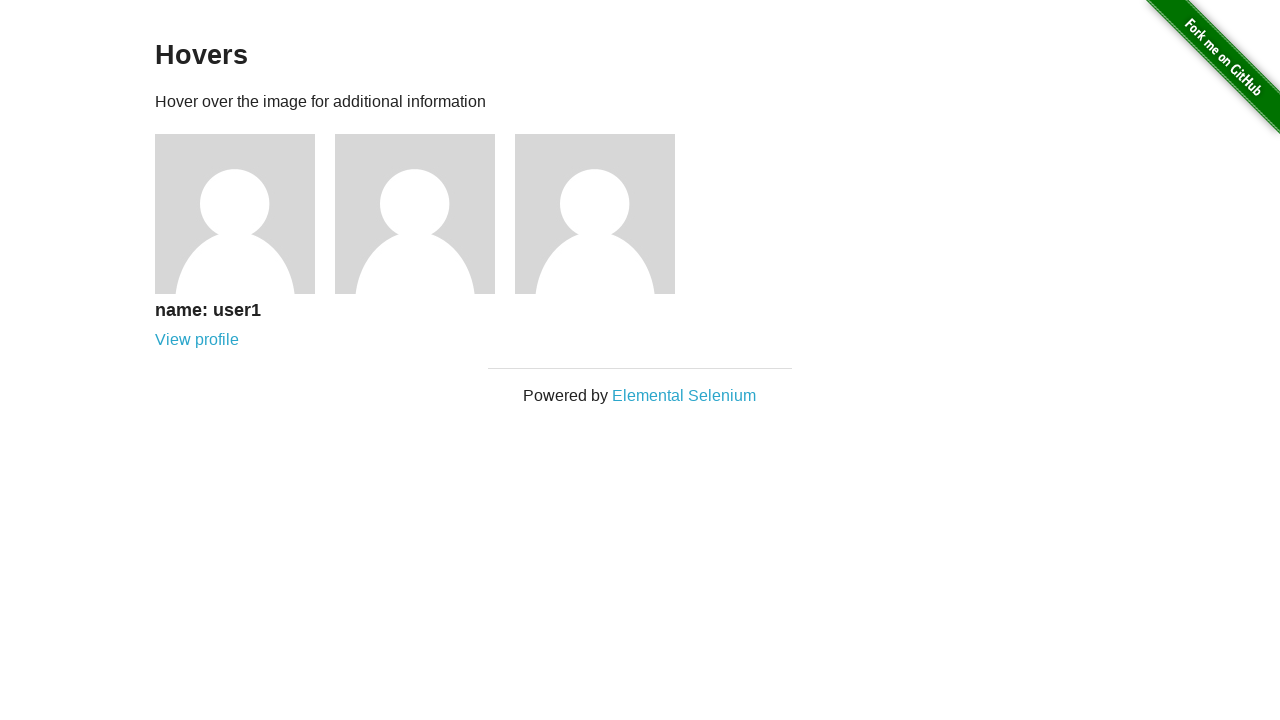

Profile name caption became visible after hover
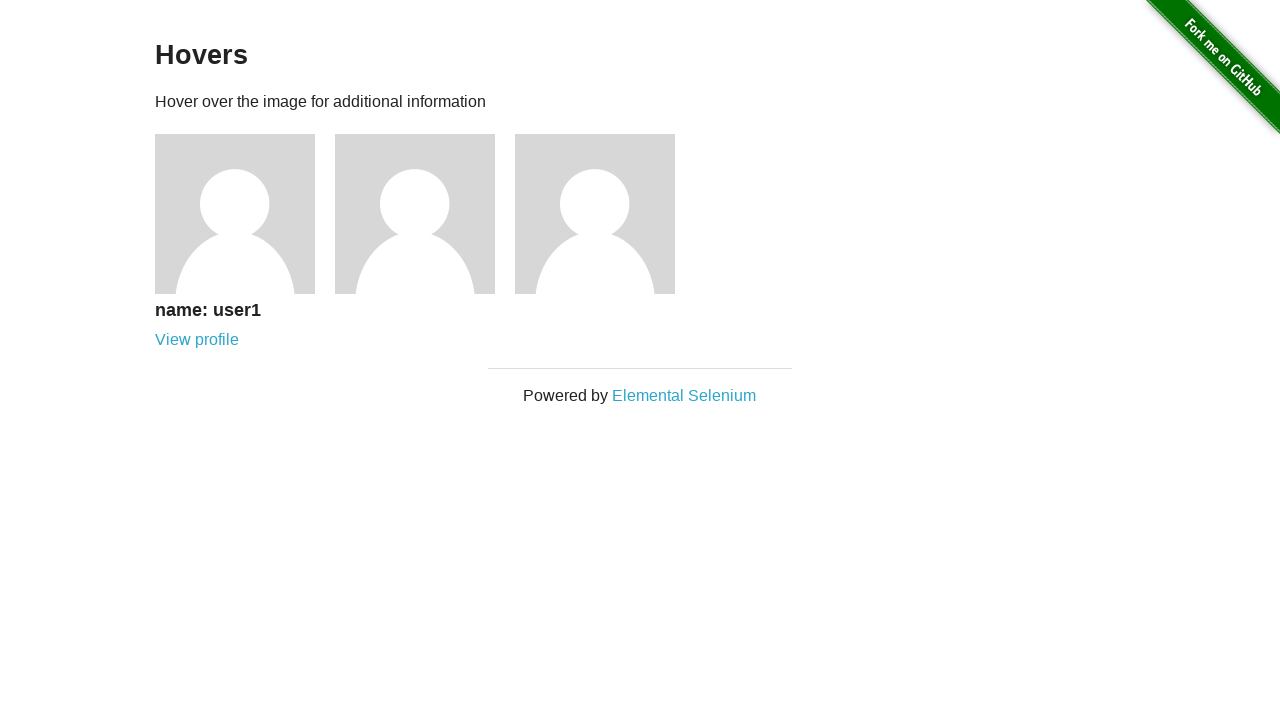

Profile link became visible after hover
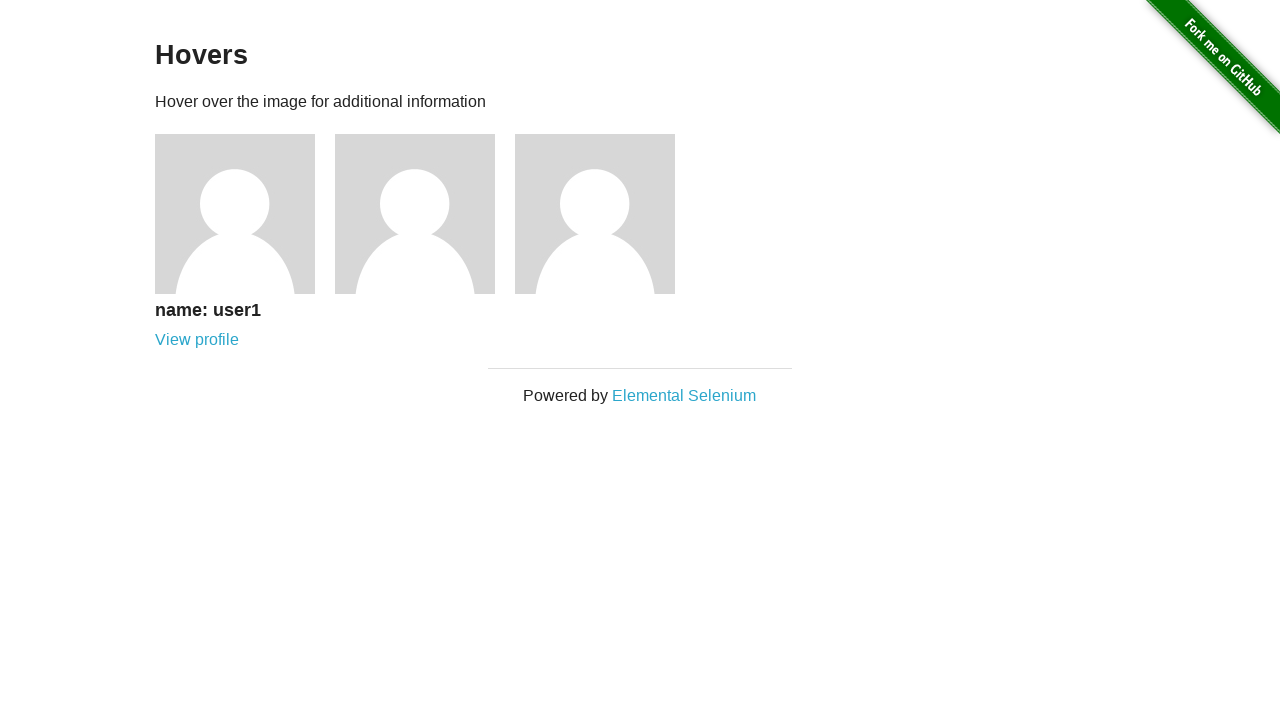

Hovered over a figure element to reveal hidden content at (425, 214) on .figure >> nth=1
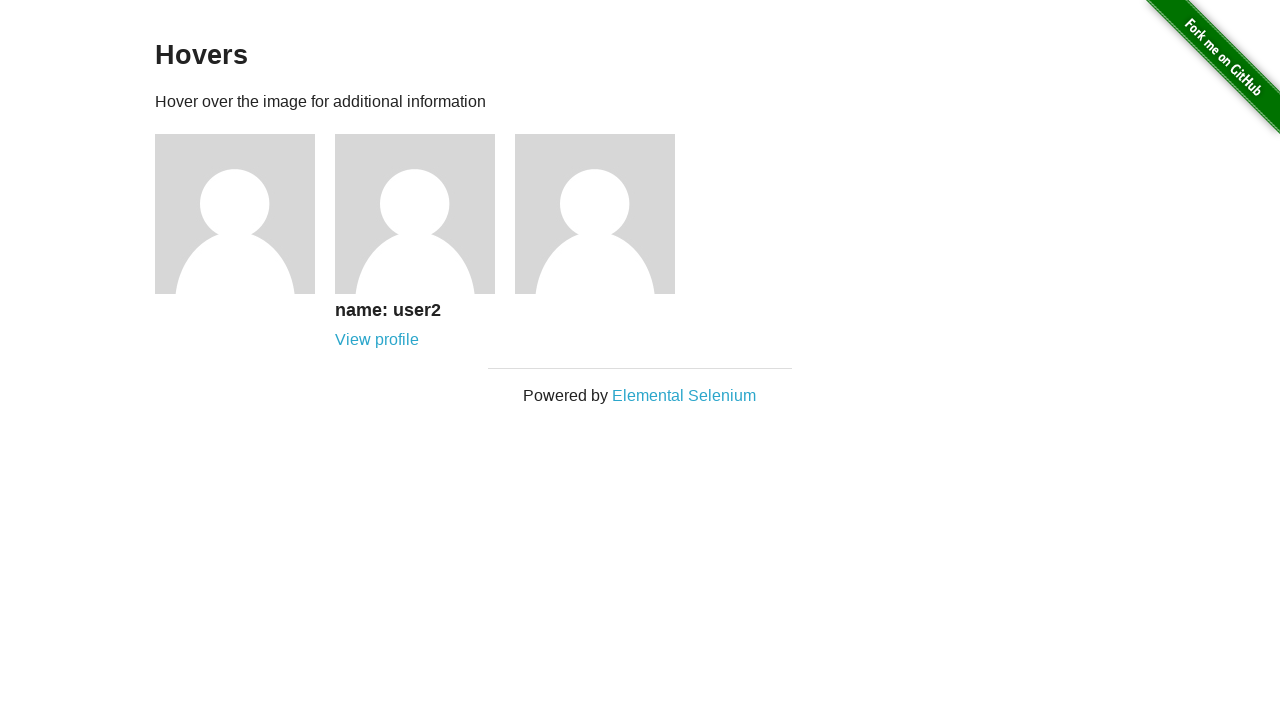

Profile name caption became visible after hover
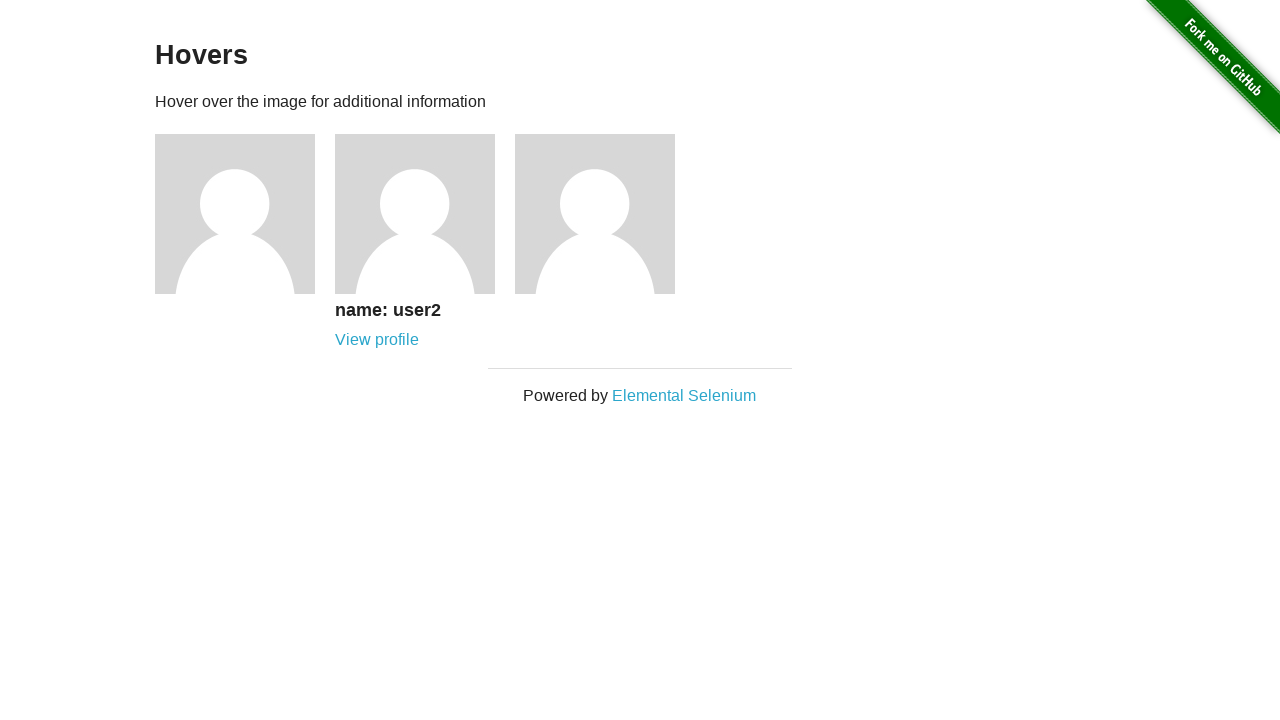

Profile link became visible after hover
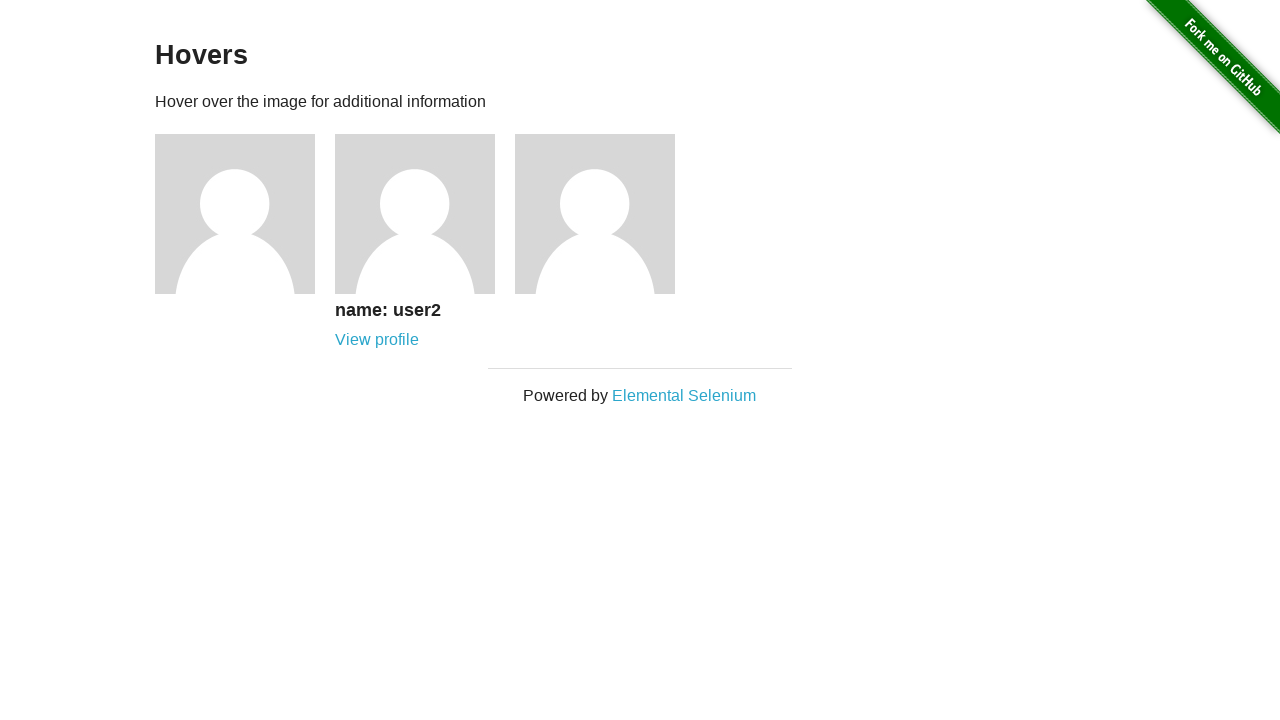

Hovered over a figure element to reveal hidden content at (605, 214) on .figure >> nth=2
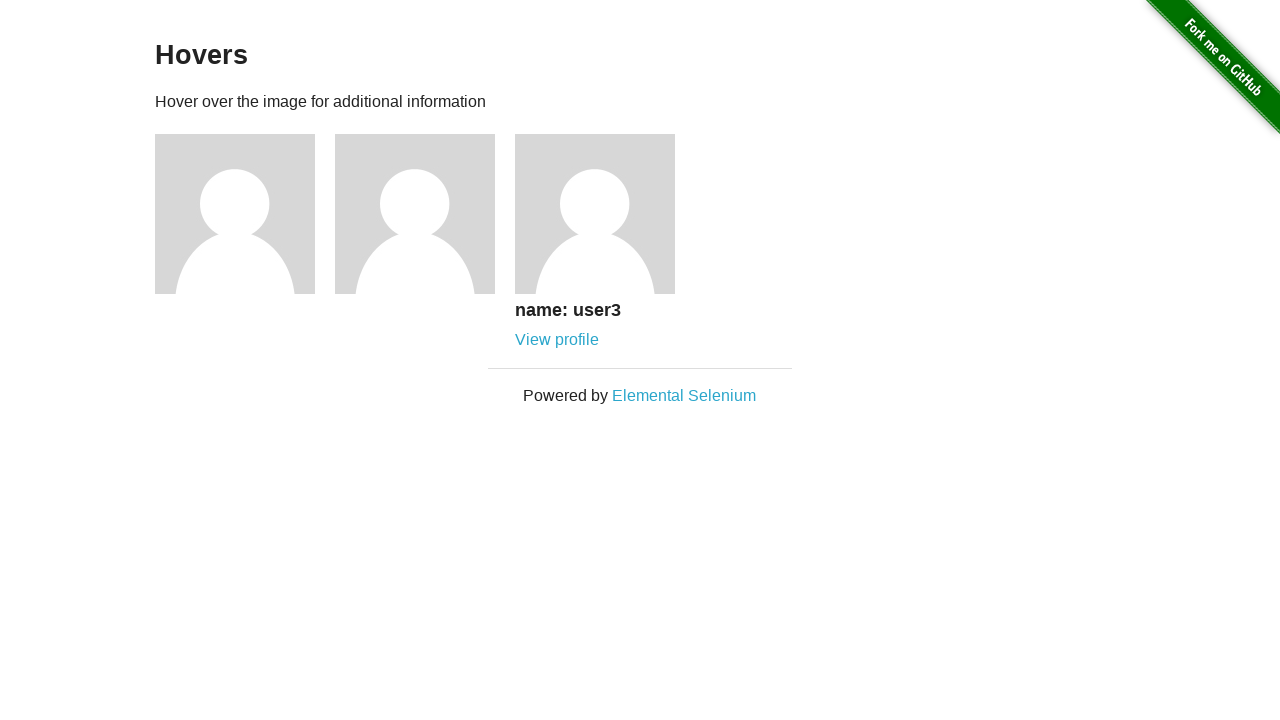

Profile name caption became visible after hover
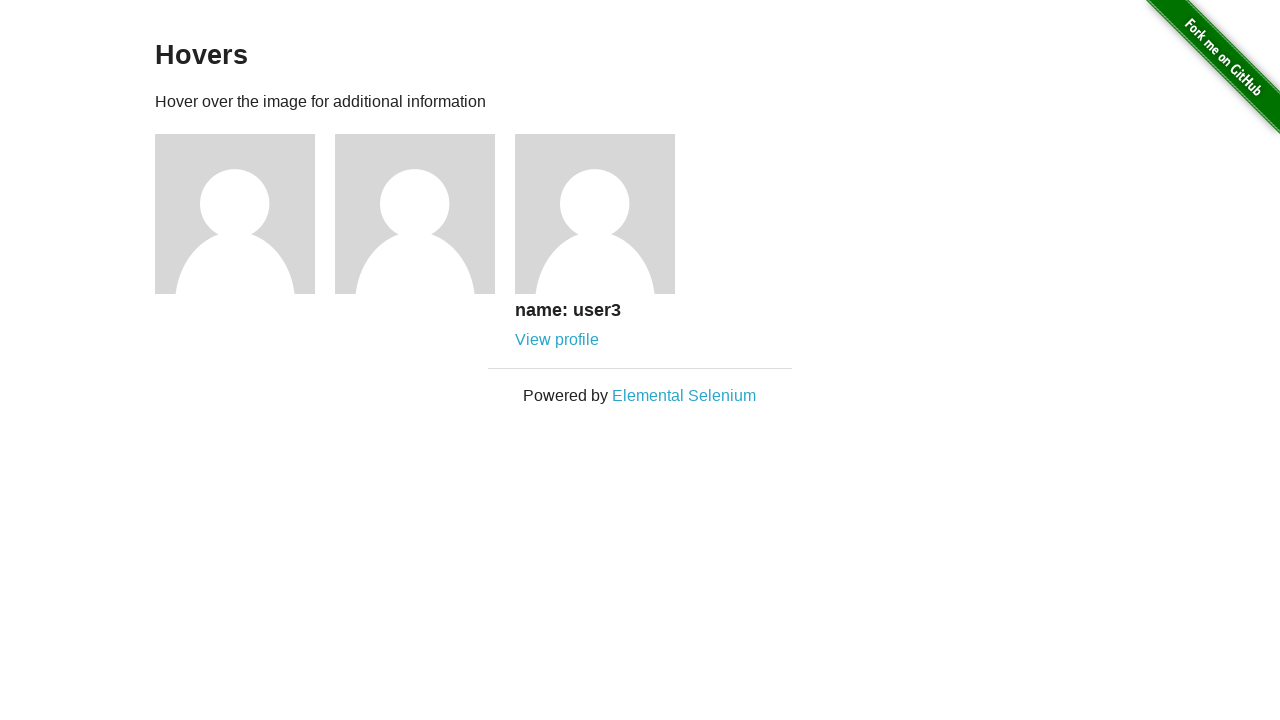

Profile link became visible after hover
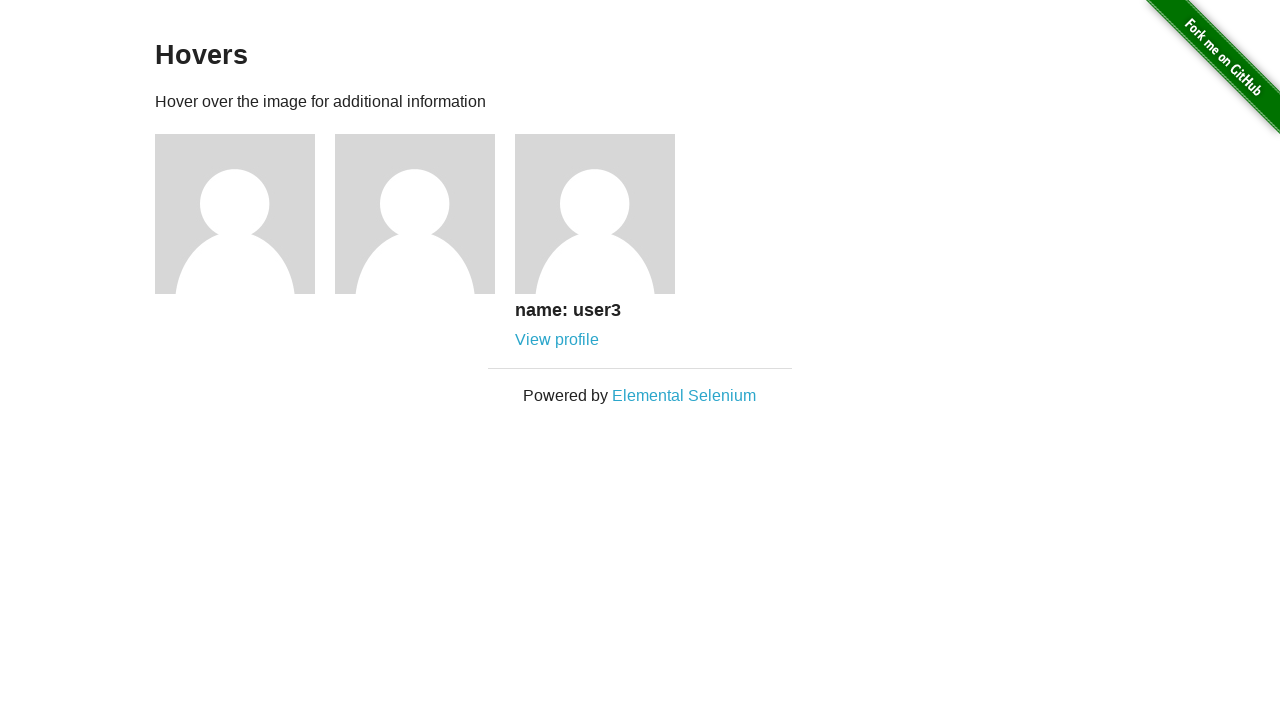

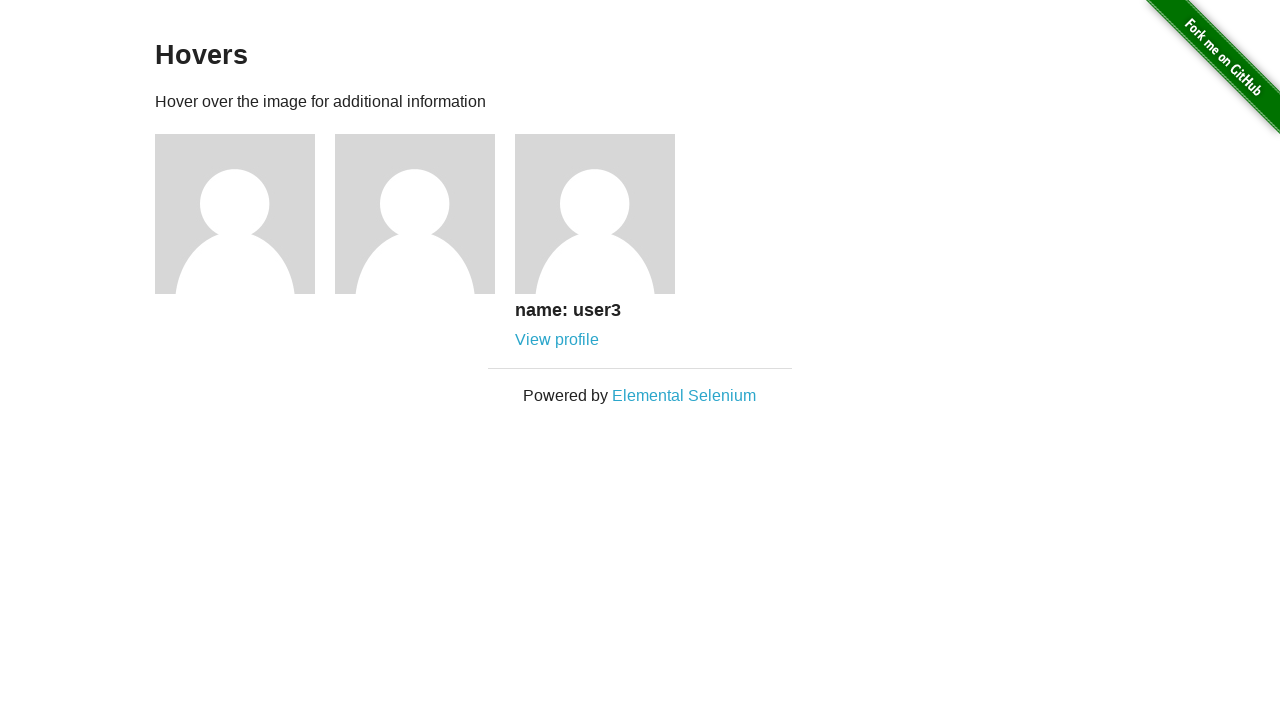